Navigates to PropertyNews search results for "real estate", waits for article listings to load, and clicks through pagination to load more articles.

Starting URL: https://www.propertynews.ae/?s=real+estate

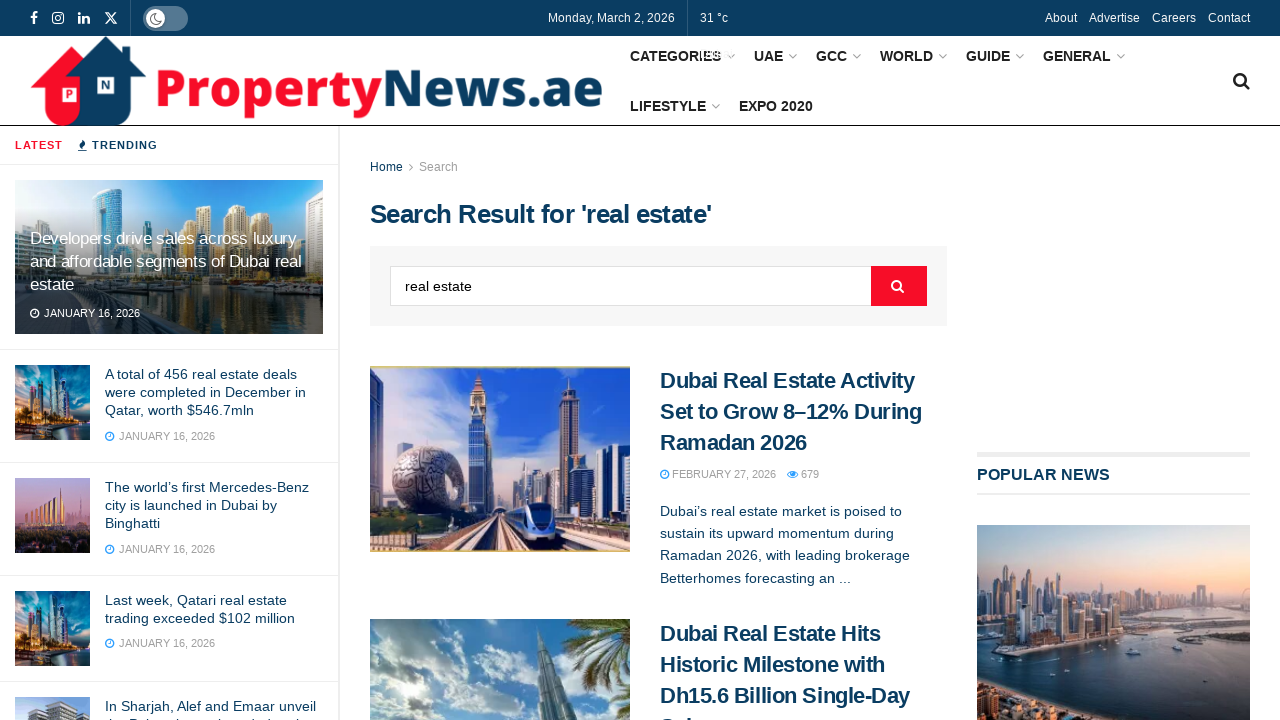

Waited for article listings to load on PropertyNews search results
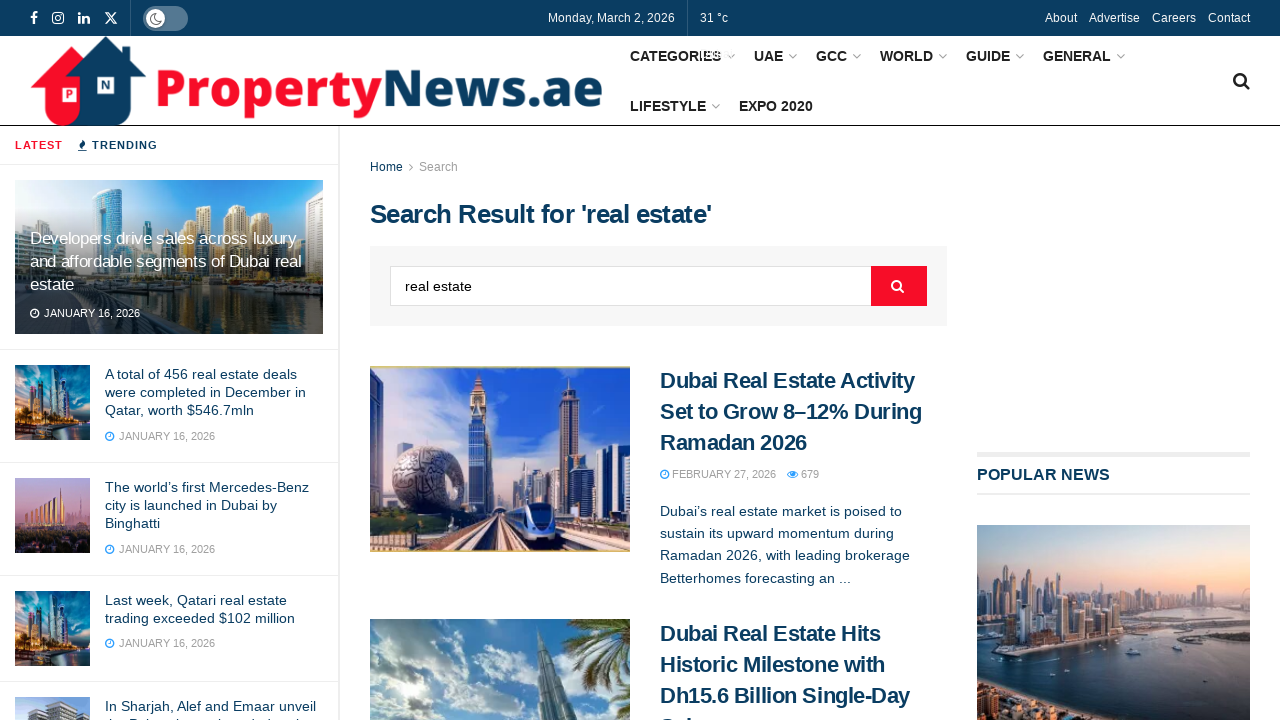

Verified article titles are present
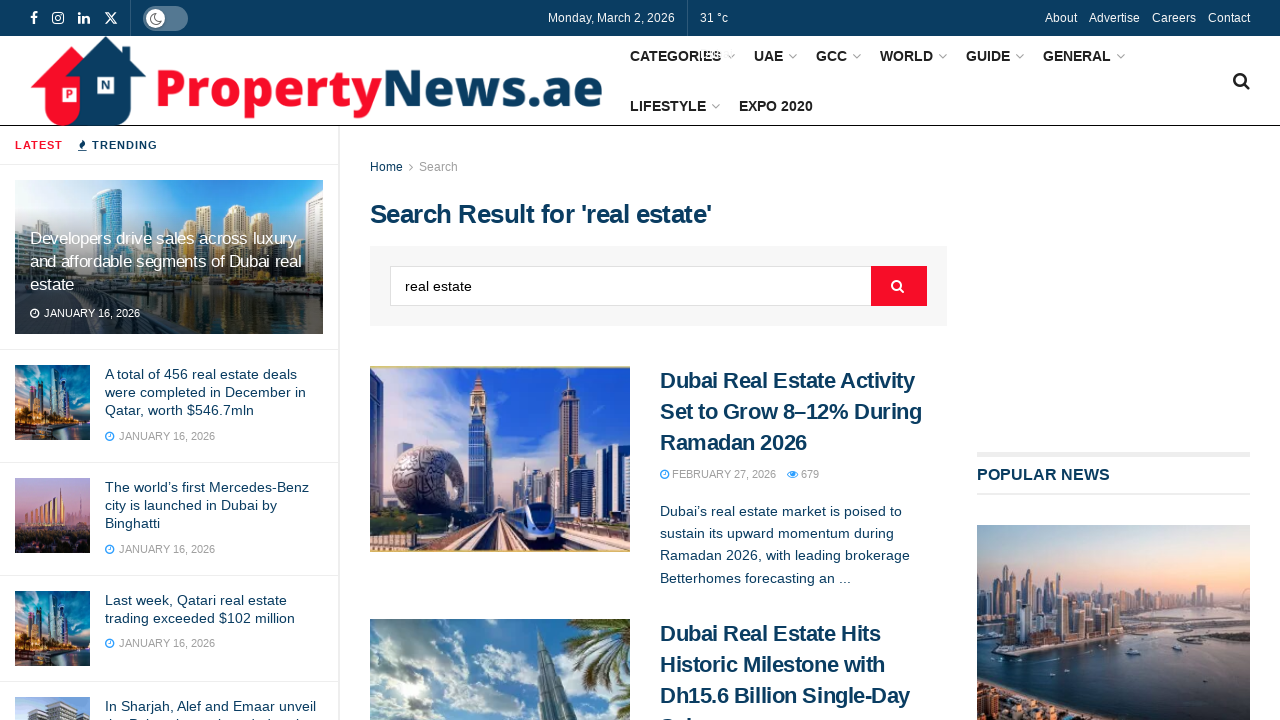

Clicked next pagination button (first iteration) at (742, 361) on a.next
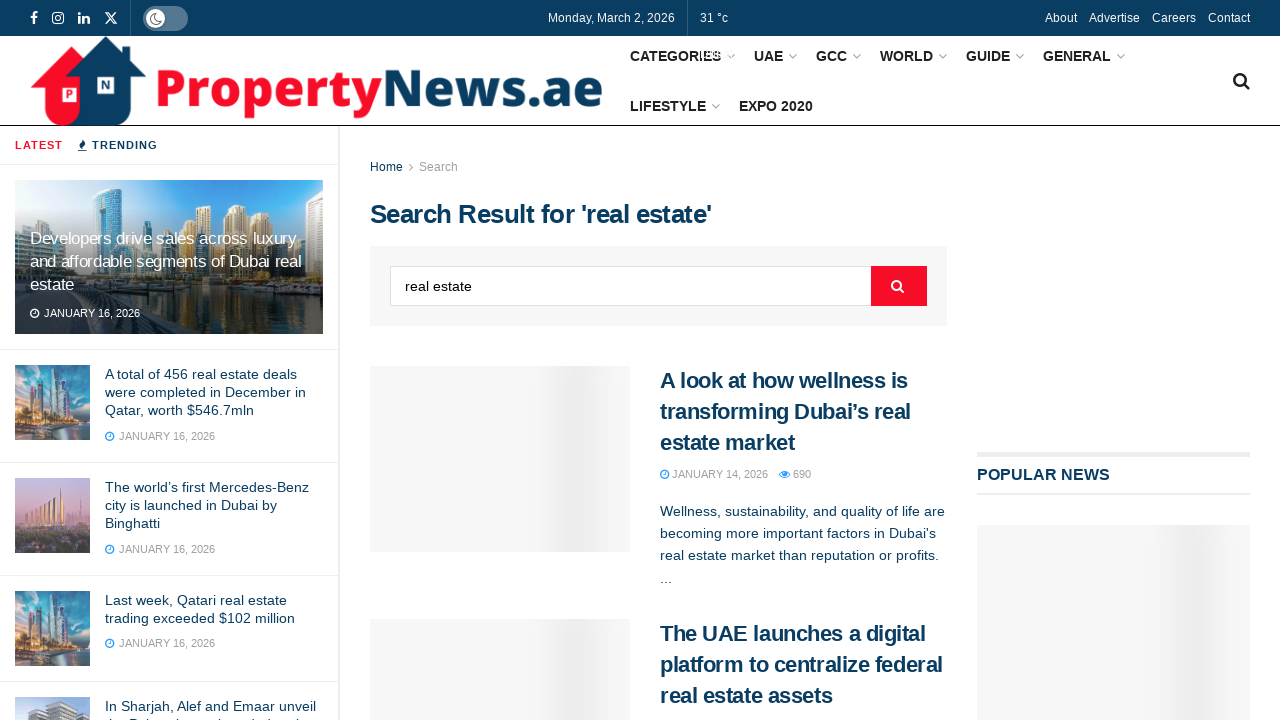

Waited for new articles to load after first pagination click
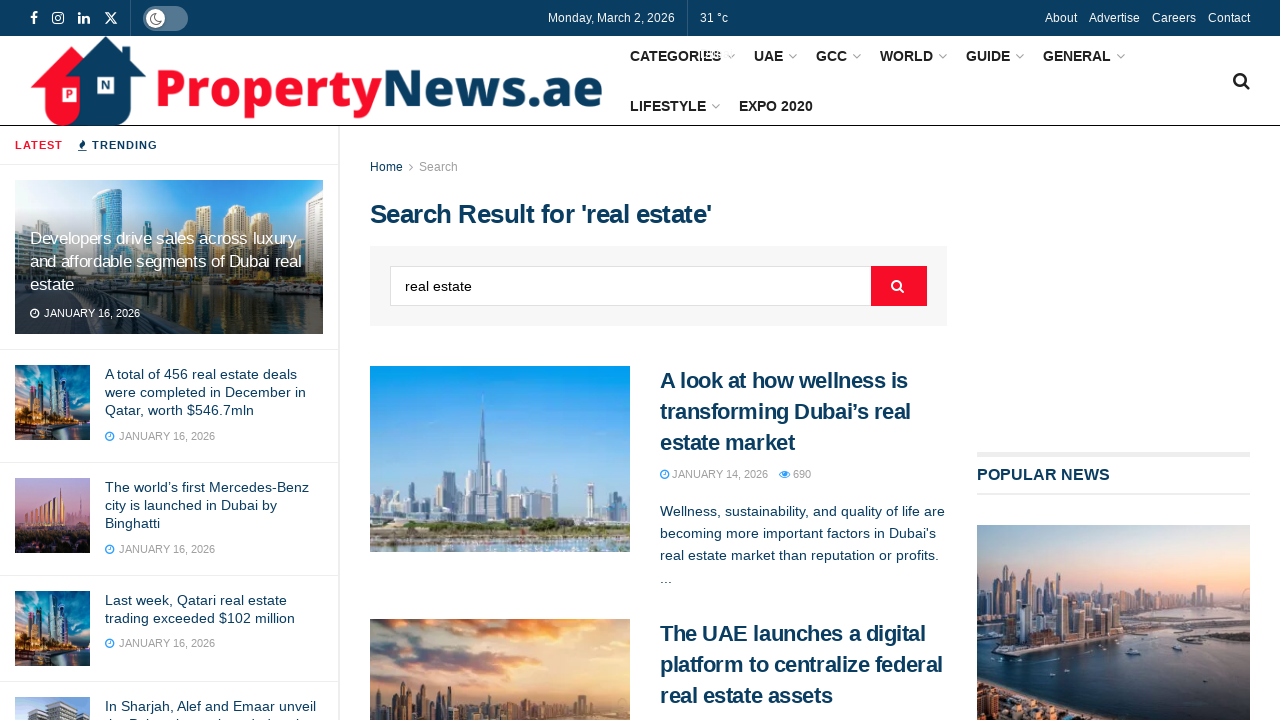

Verified articles are present after pagination
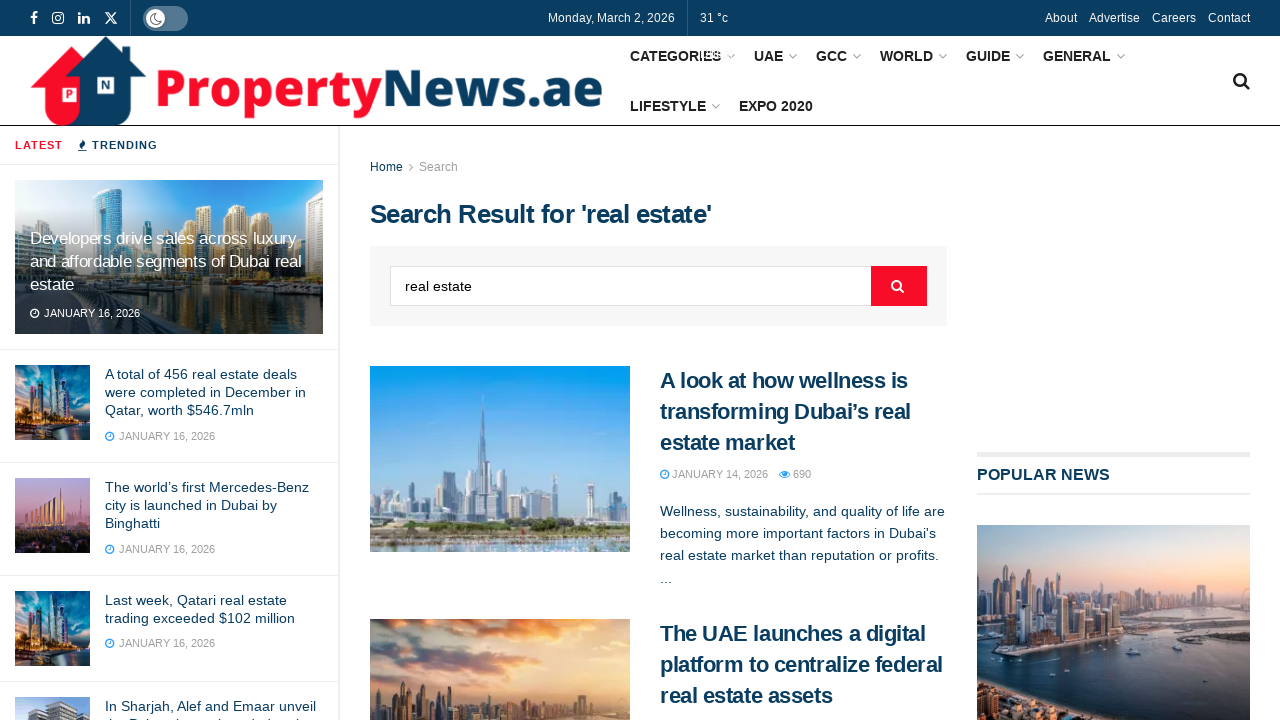

Clicked next pagination button (second iteration) at (781, 361) on a.next
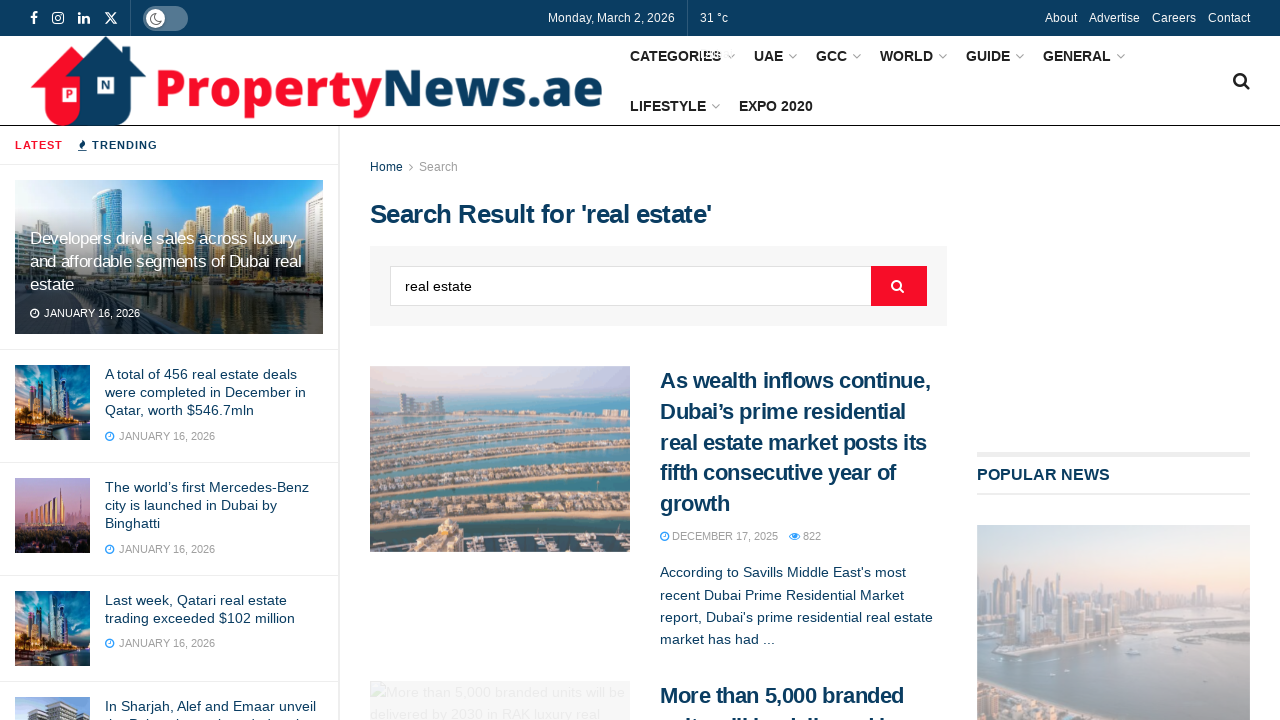

Waited for new articles to load after second pagination click
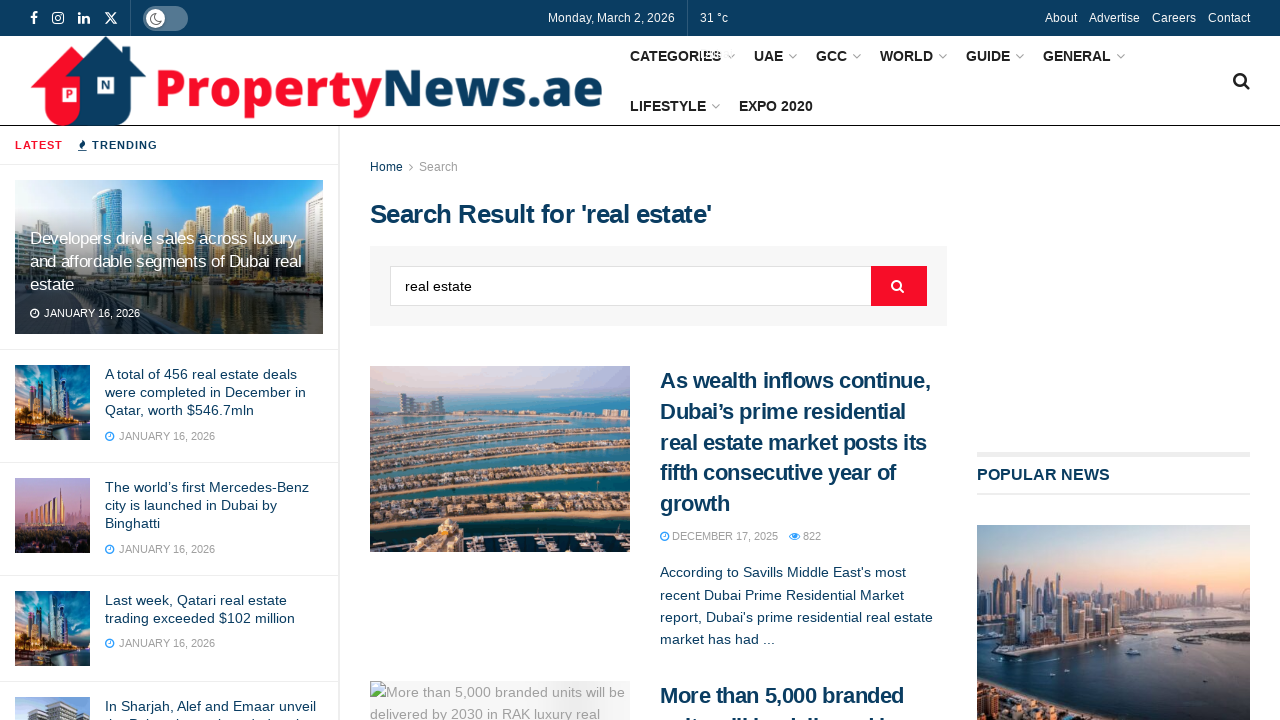

Verified articles are still displayed after all pagination
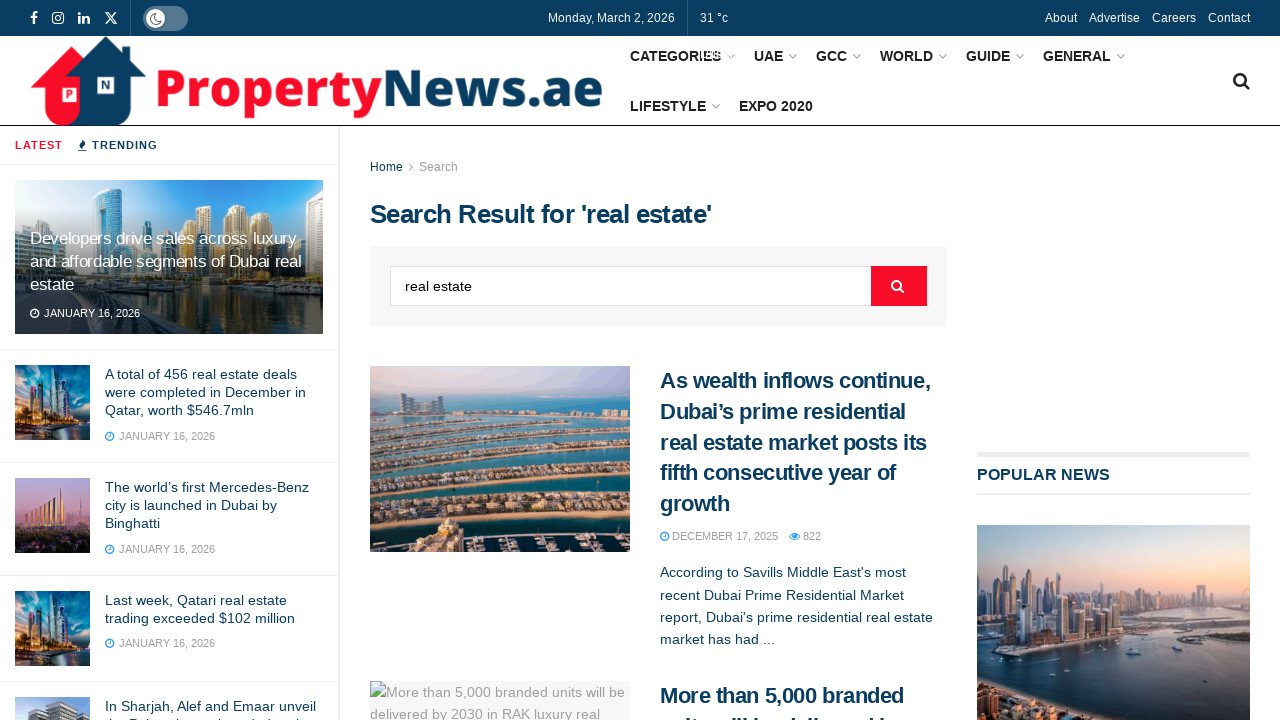

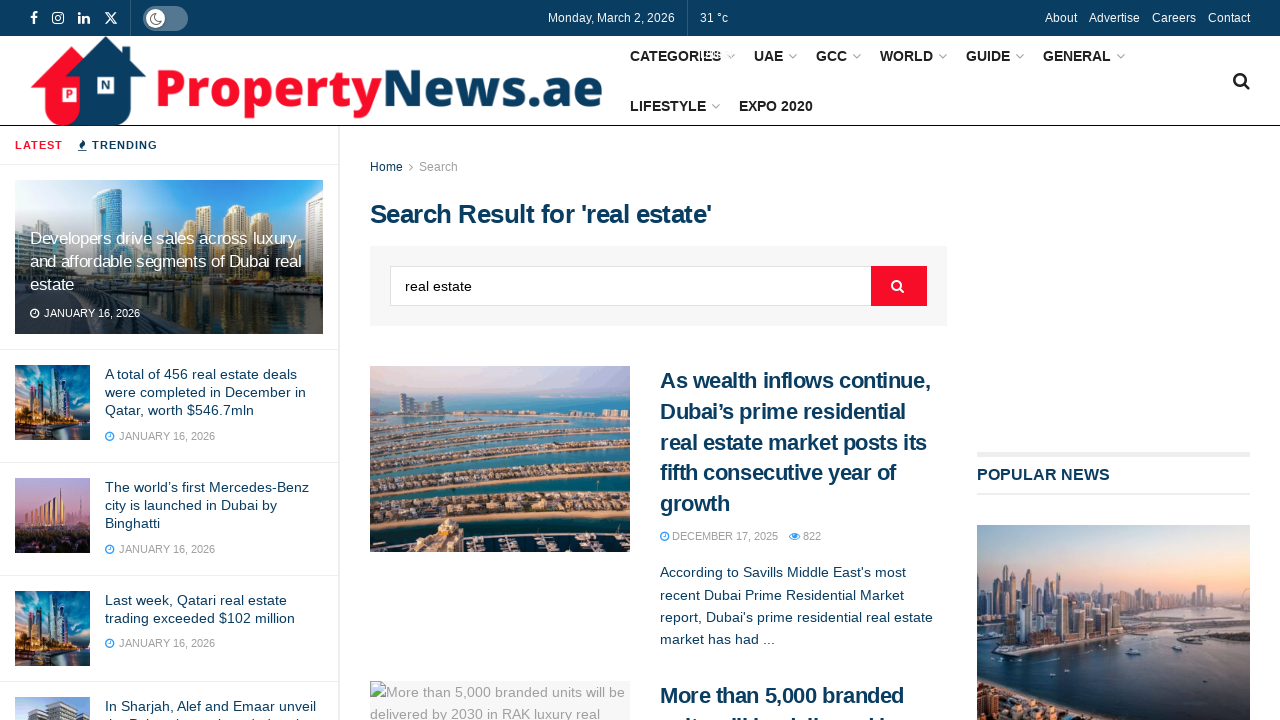